Navigates to the A/B Testing page by clicking the corresponding link and waits for the Elemental Selenium button to be visible

Starting URL: http://the-internet.herokuapp.com/

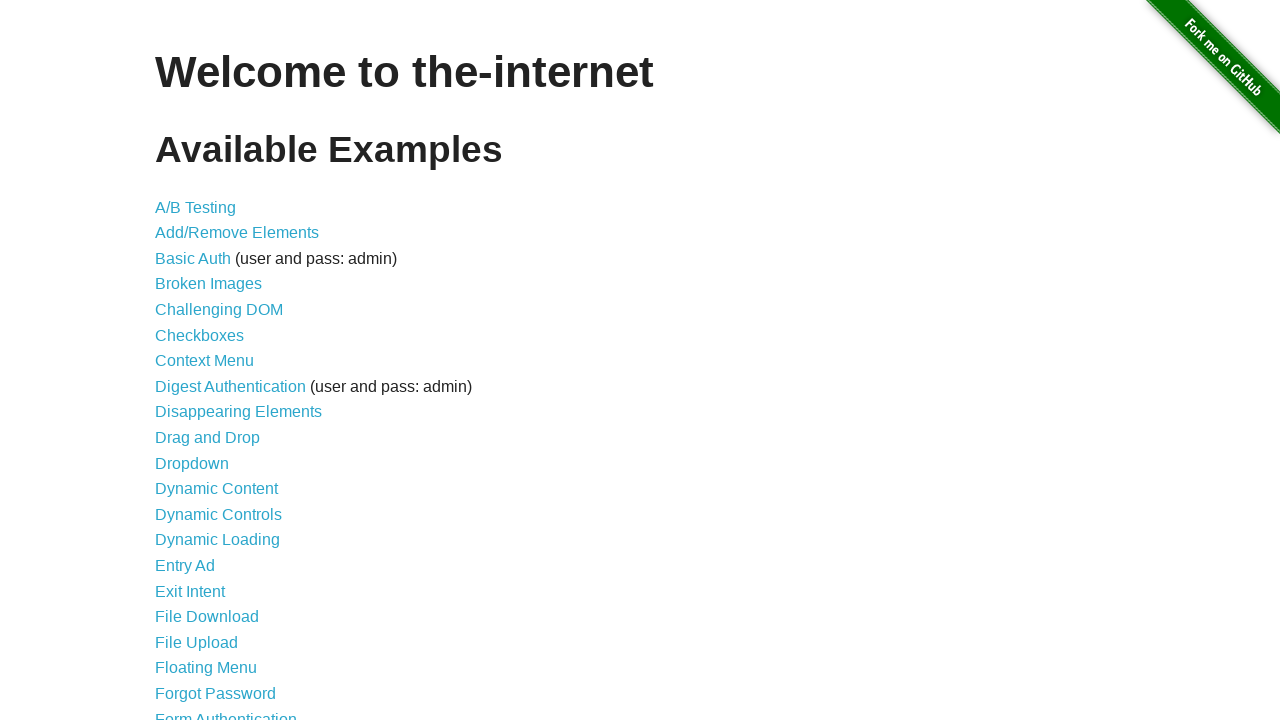

Clicked A/B Testing link at (196, 207) on a[href='/abtest']
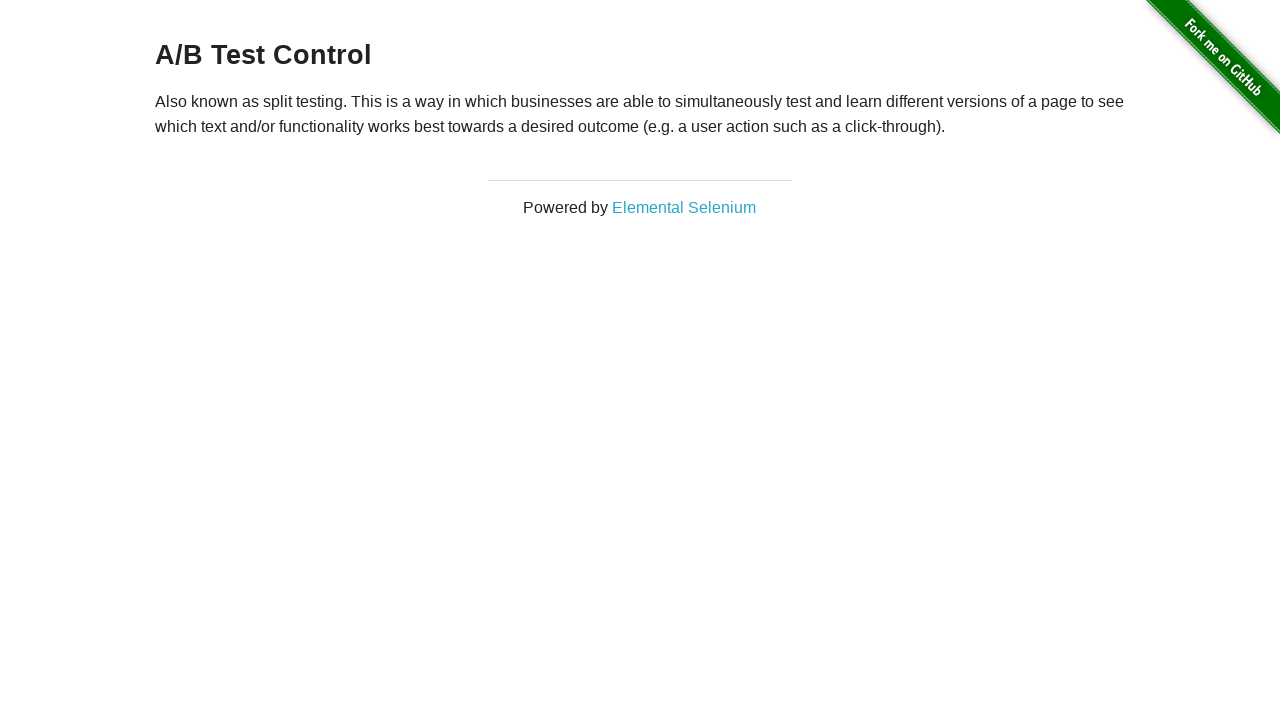

Elemental Selenium button is now visible
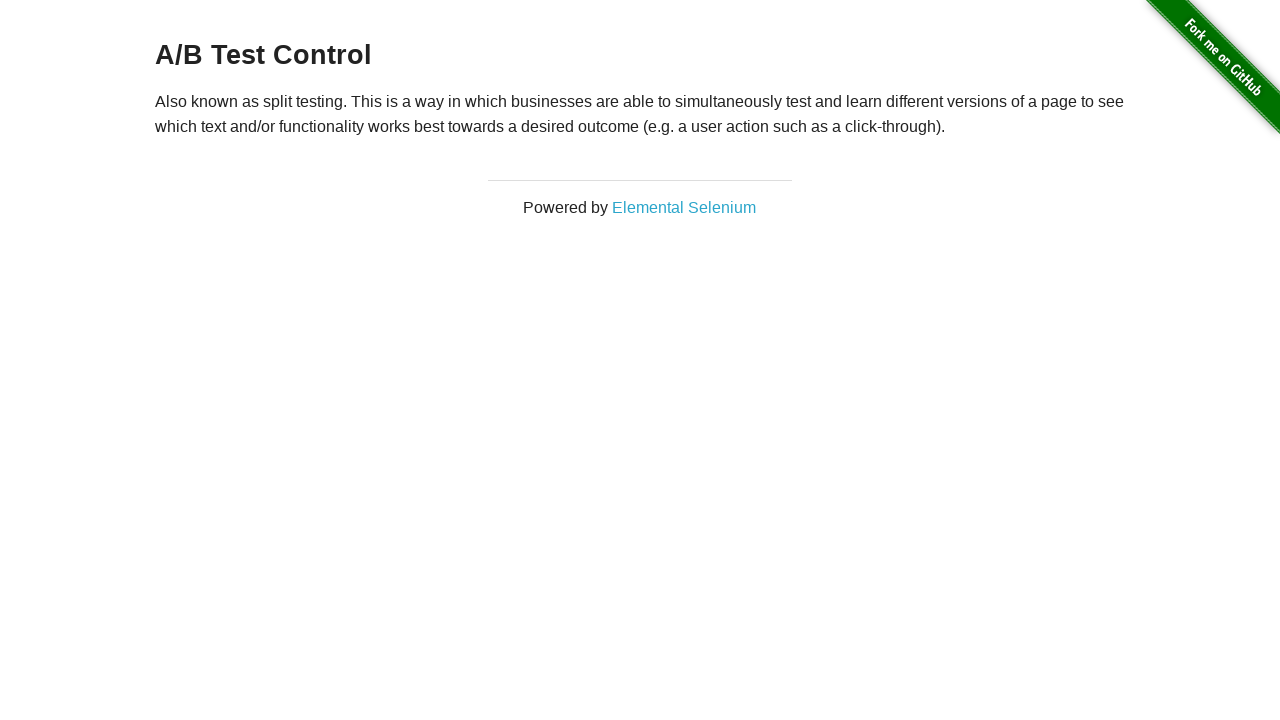

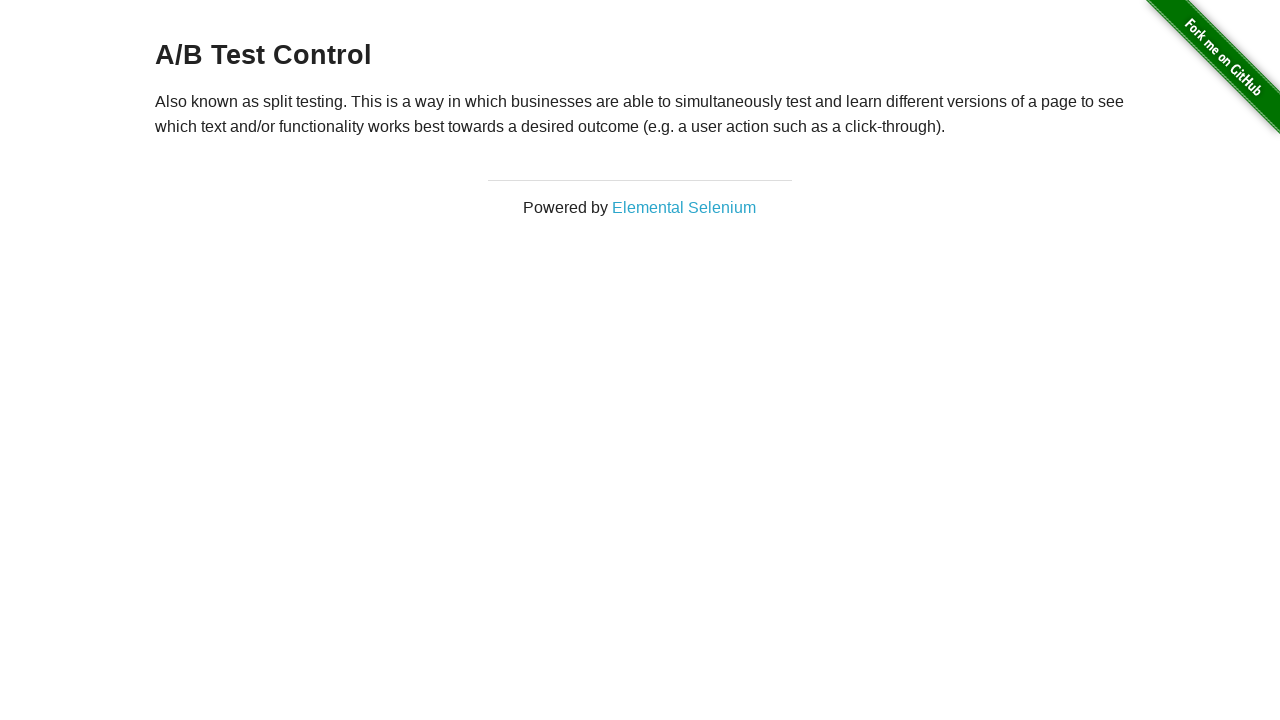